Tests alert dialog functionality by triggering an alert, reading its text, and accepting it

Starting URL: https://atidcollege.co.il/Xamples/ex_switch_navigation.html

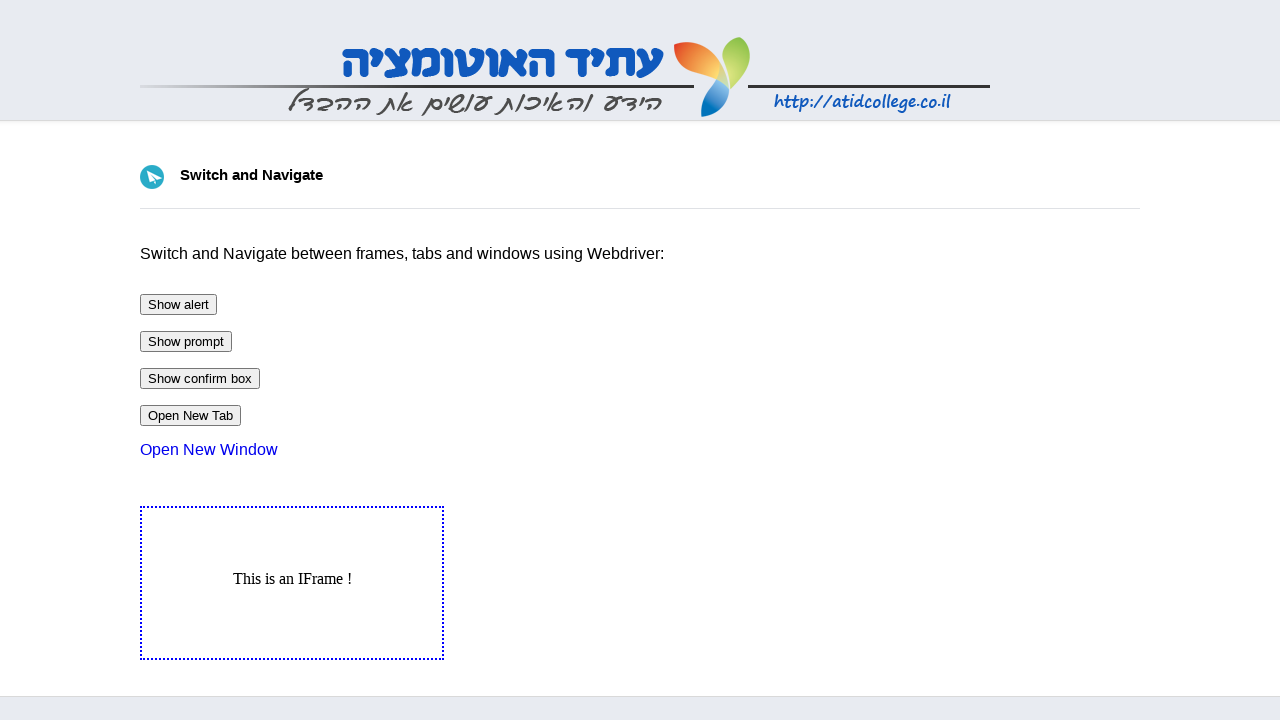

Navigated to alert dialog test page
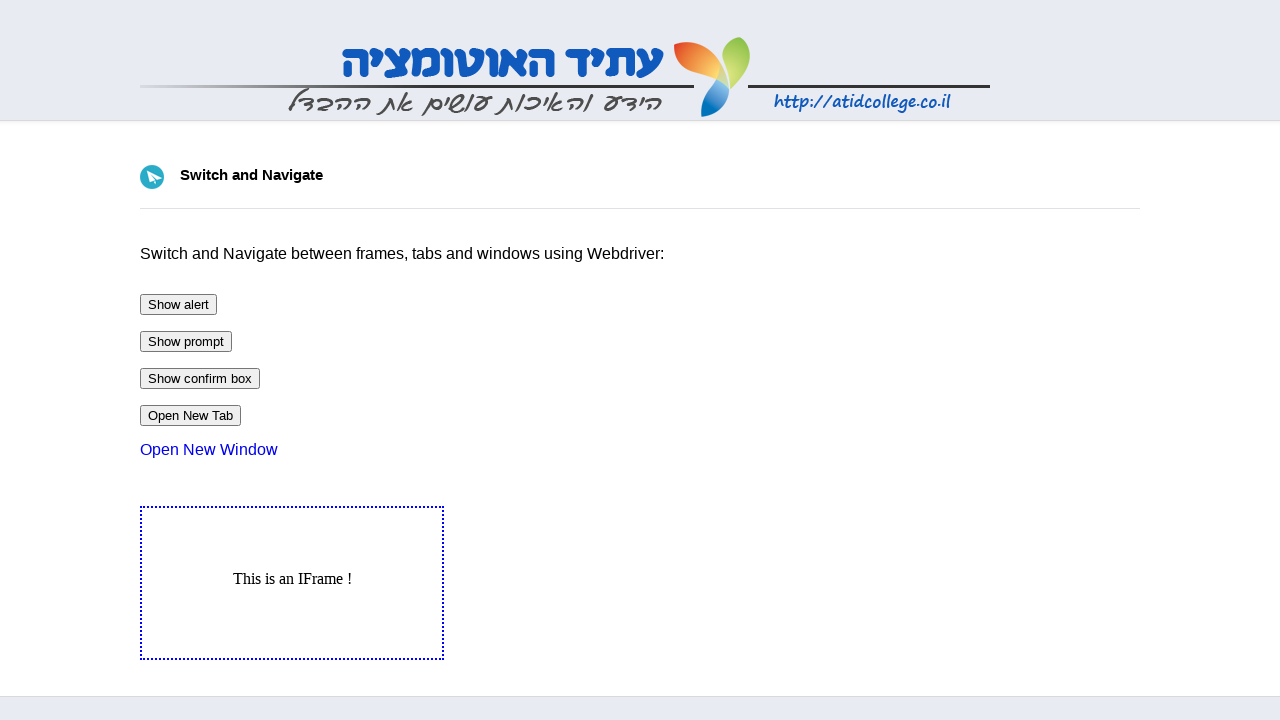

Clicked button to trigger alert dialog at (178, 304) on #btnAlert
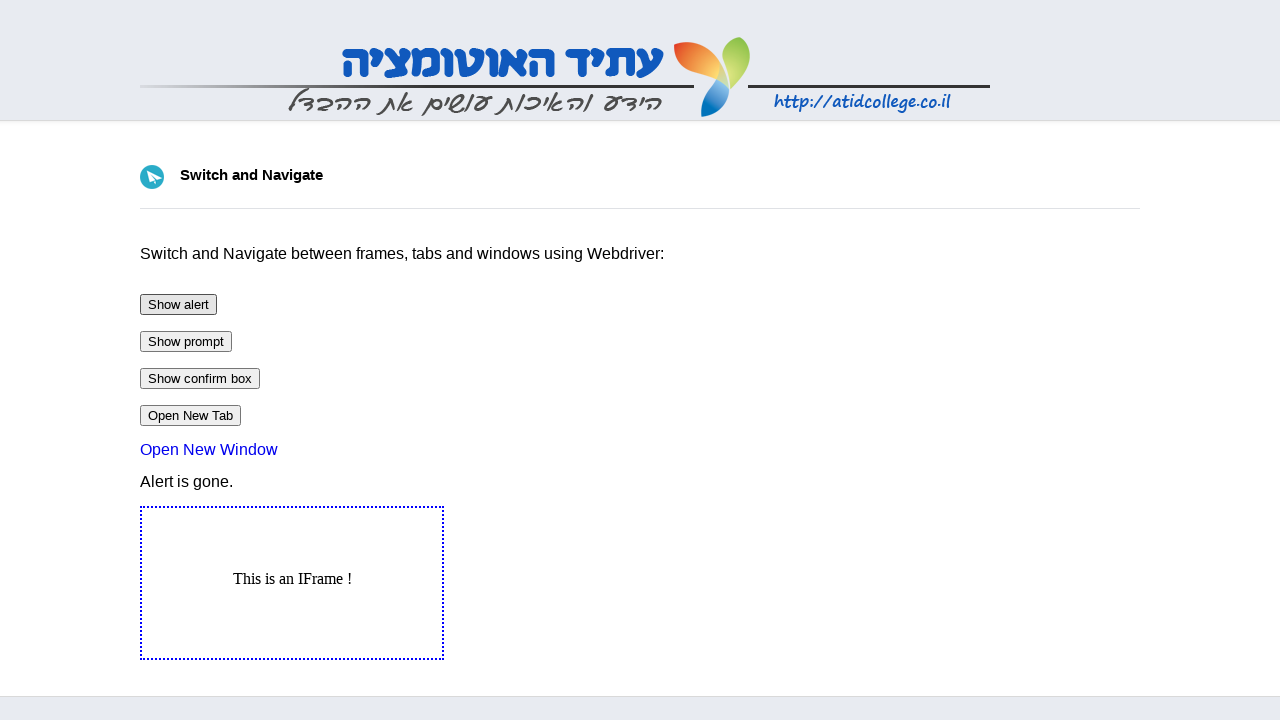

Set up alert dialog handler to accept the dialog
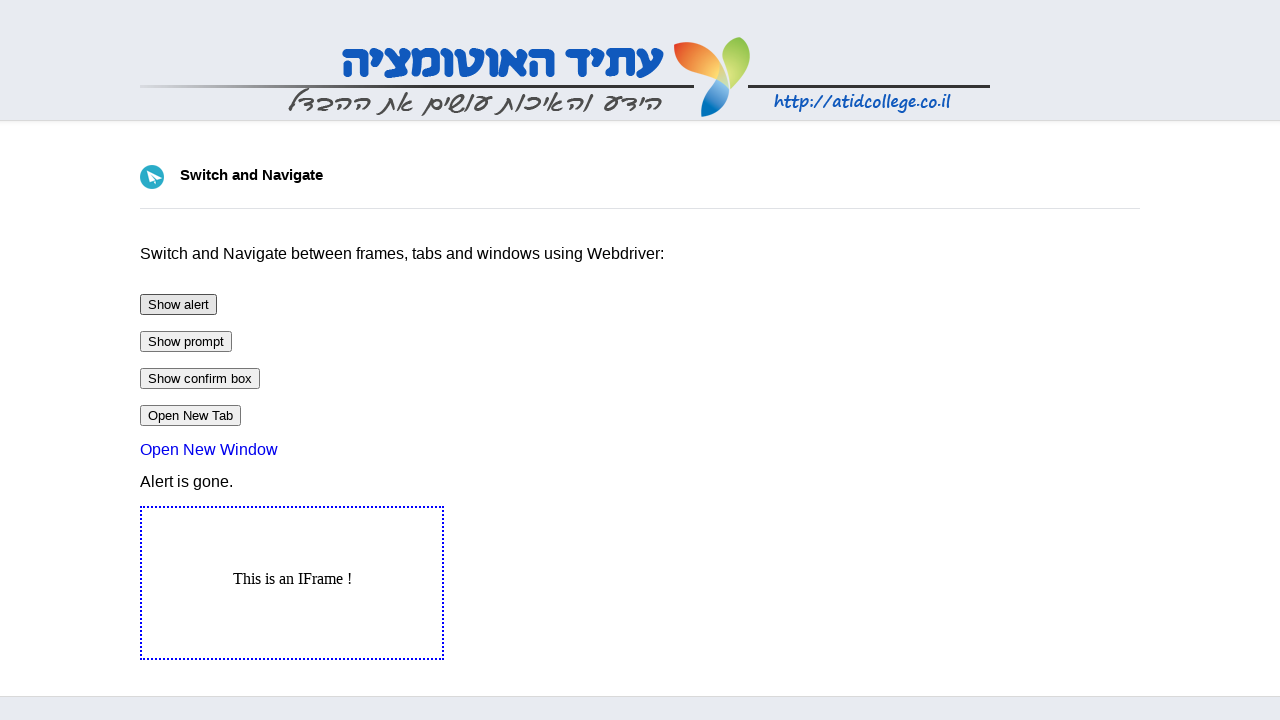

Alert dialog was accepted and output text confirmed
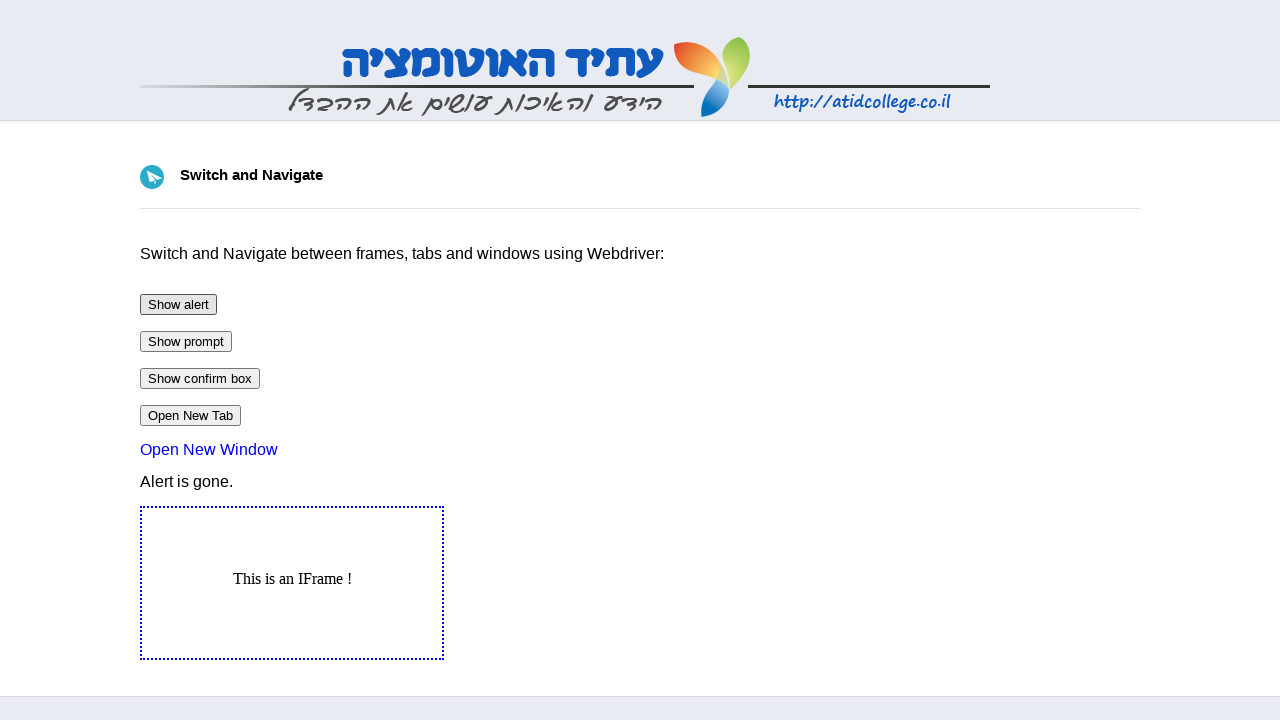

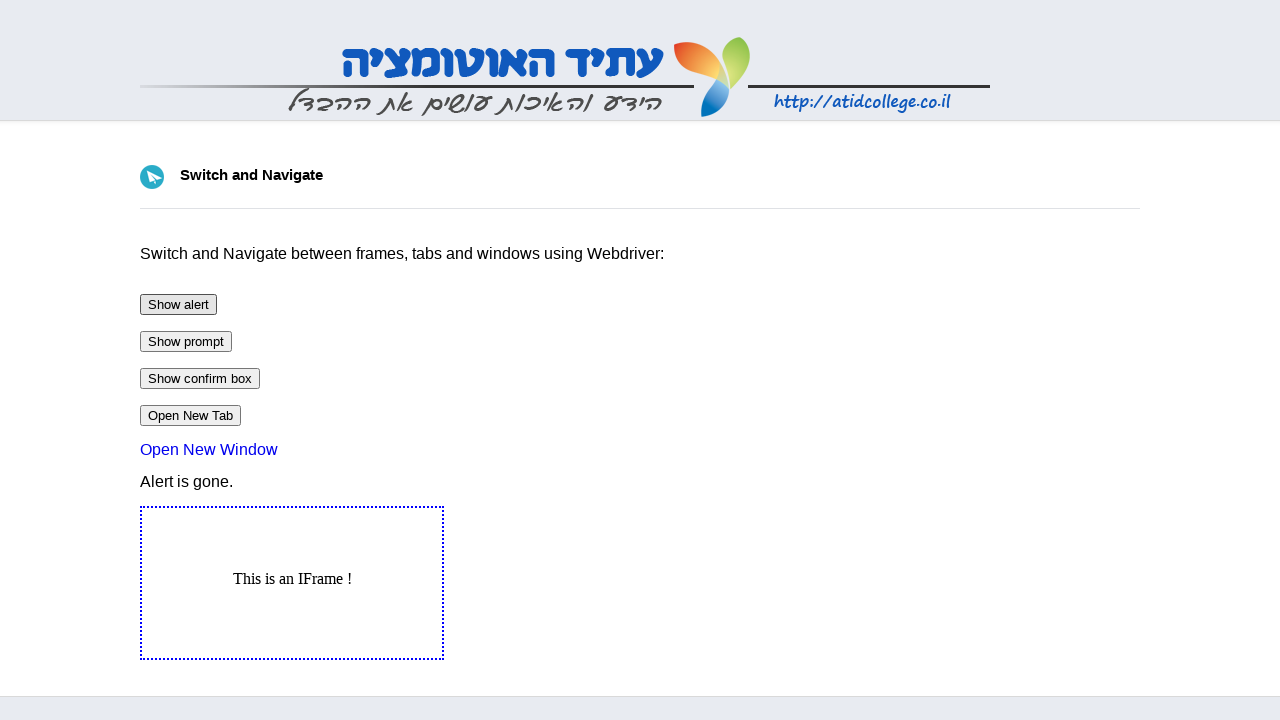